Tests the flight booking dropdown functionality on SpiceJet website by selecting Bangalore (BLR) as the origin city and Chennai (MAA) as the destination city.

Starting URL: https://www.spicejet.com/

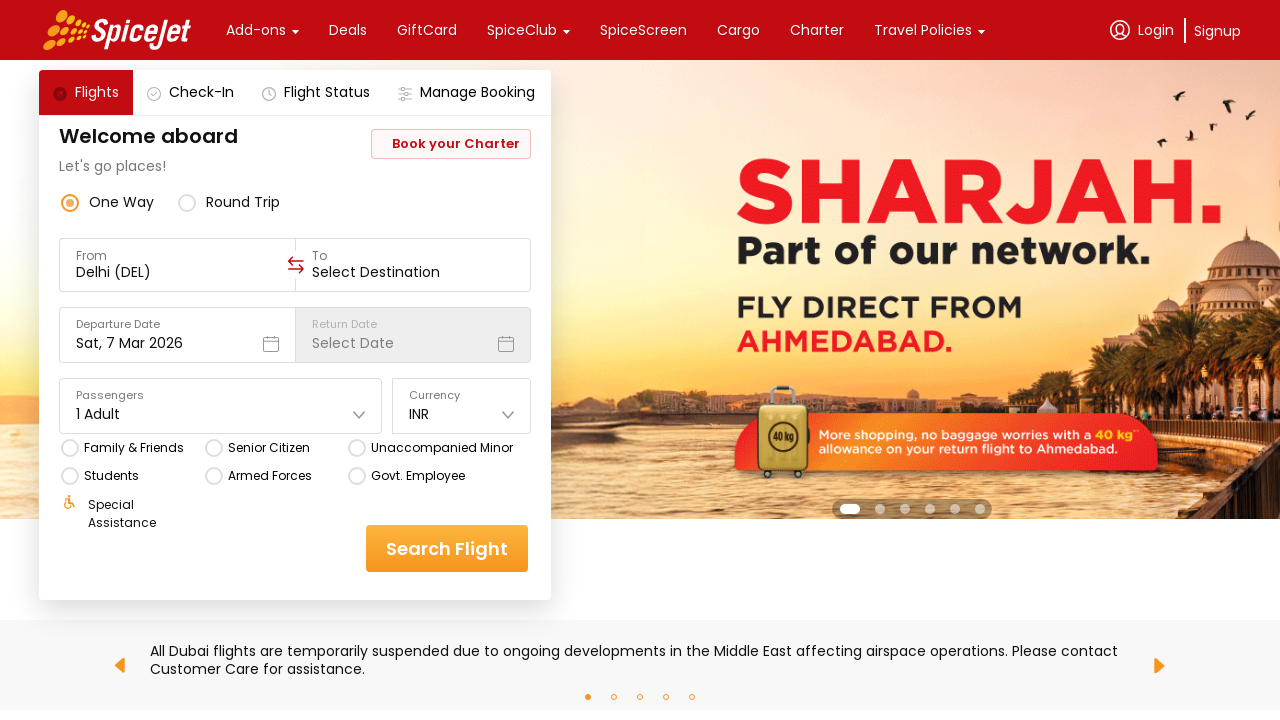

Clicked on the origin/from dropdown at (177, 265) on div[data-testid='to-testID-origin']
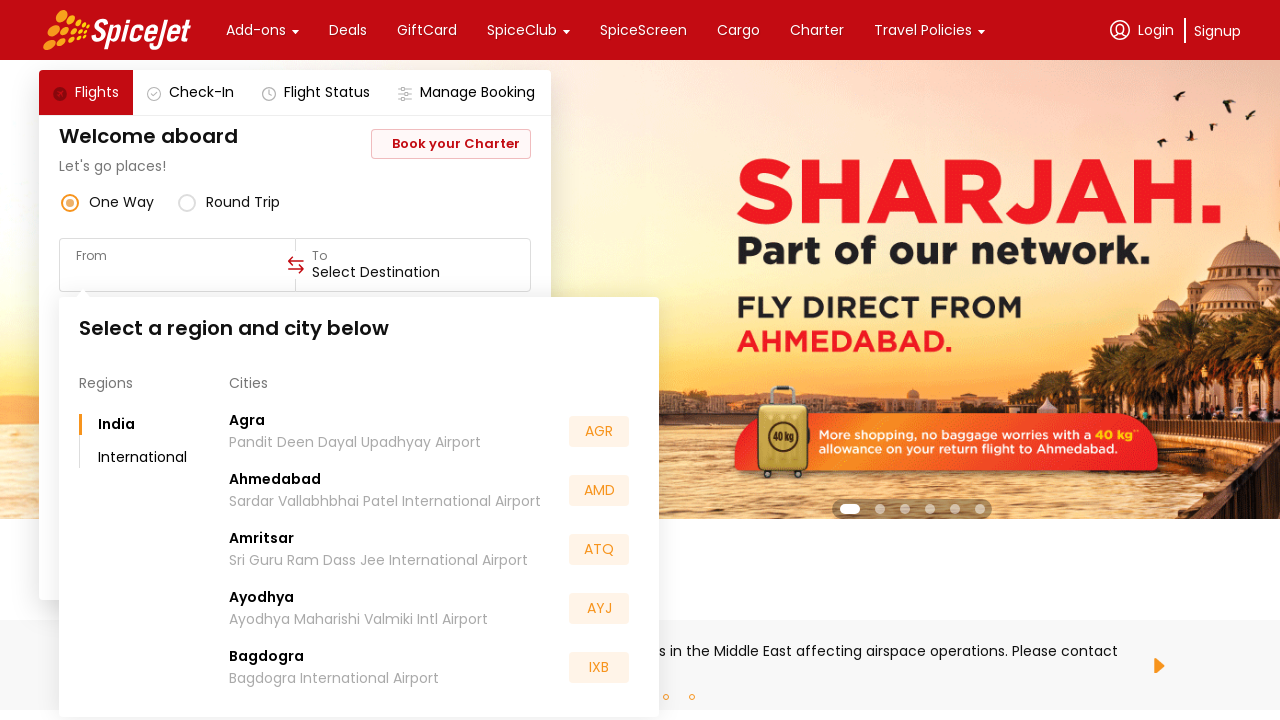

Selected Bangalore (BLR) as origin city at (599, 552) on xpath=//div[text()='BLR']
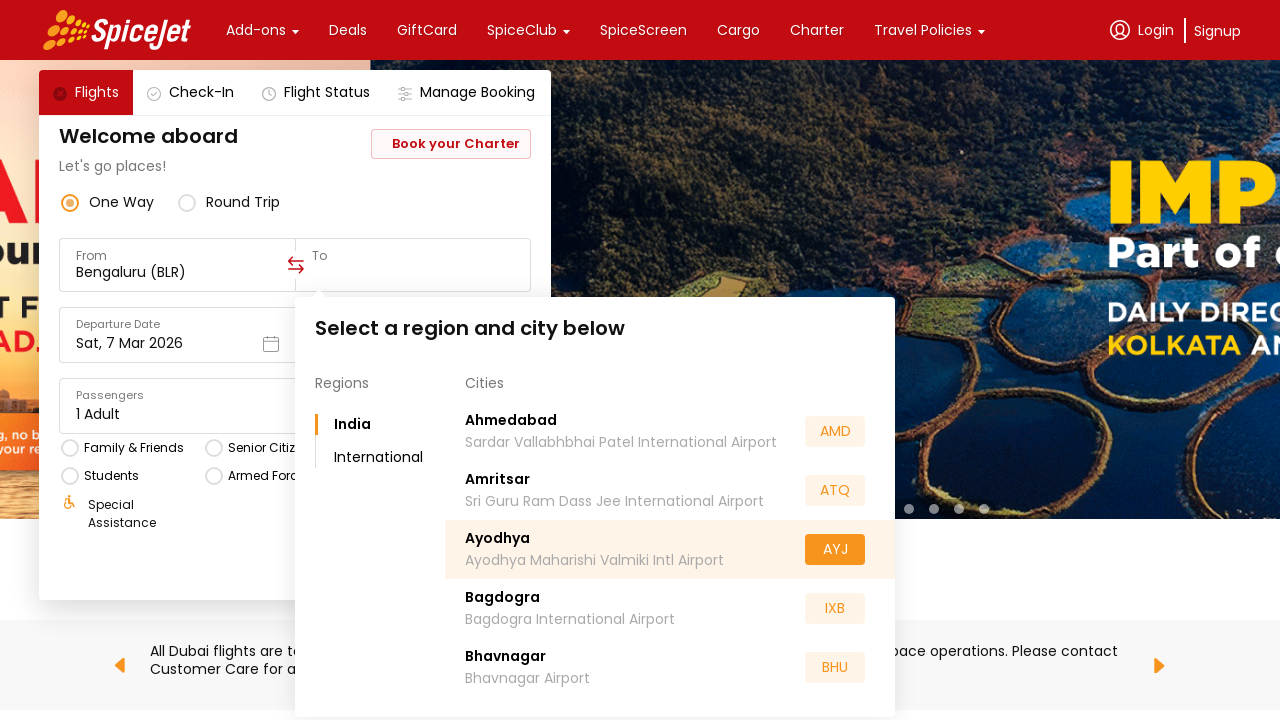

Waited for UI to update after selecting origin
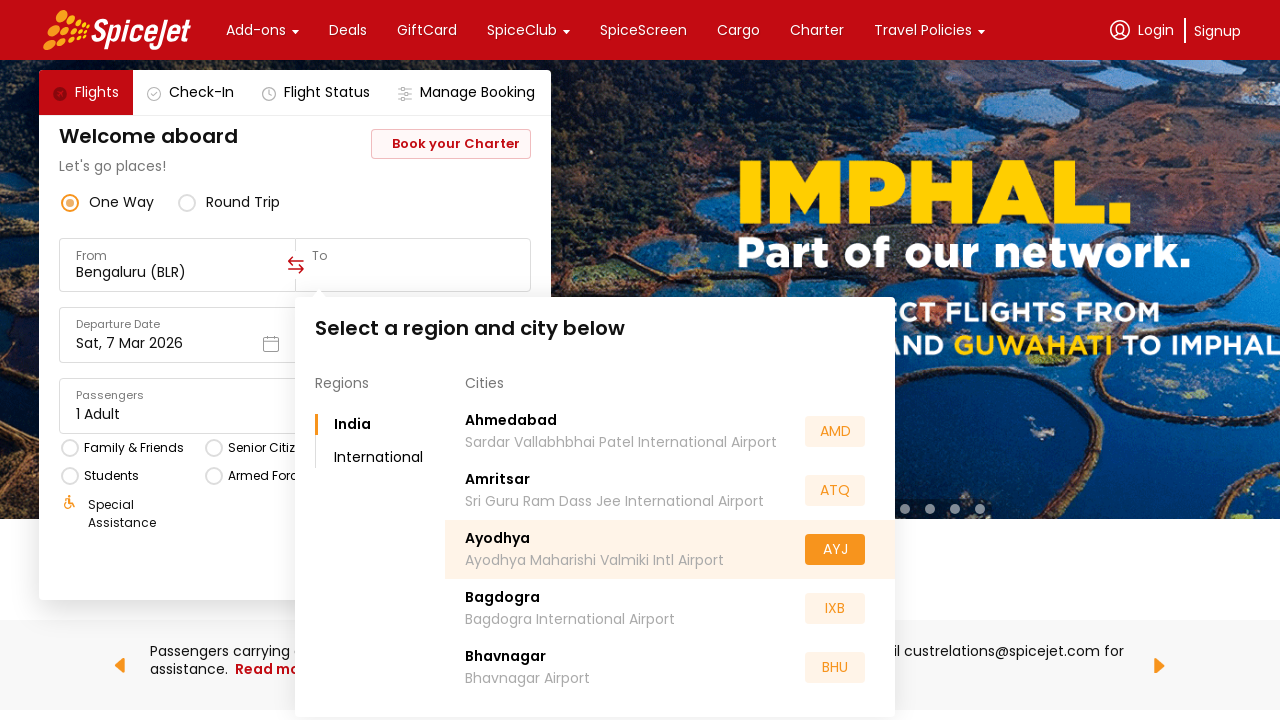

Selected Chennai (MAA) as destination city at (835, 552) on xpath=//div[text()='MAA']
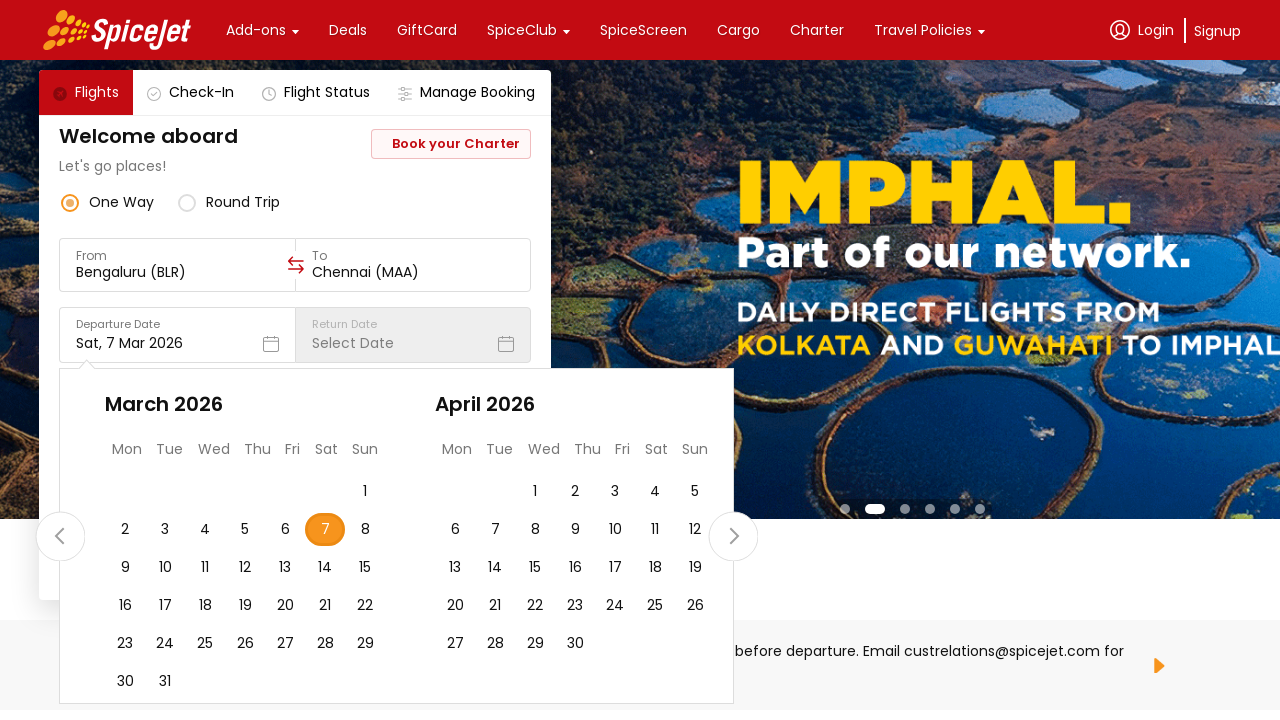

Waited for destination selection to complete
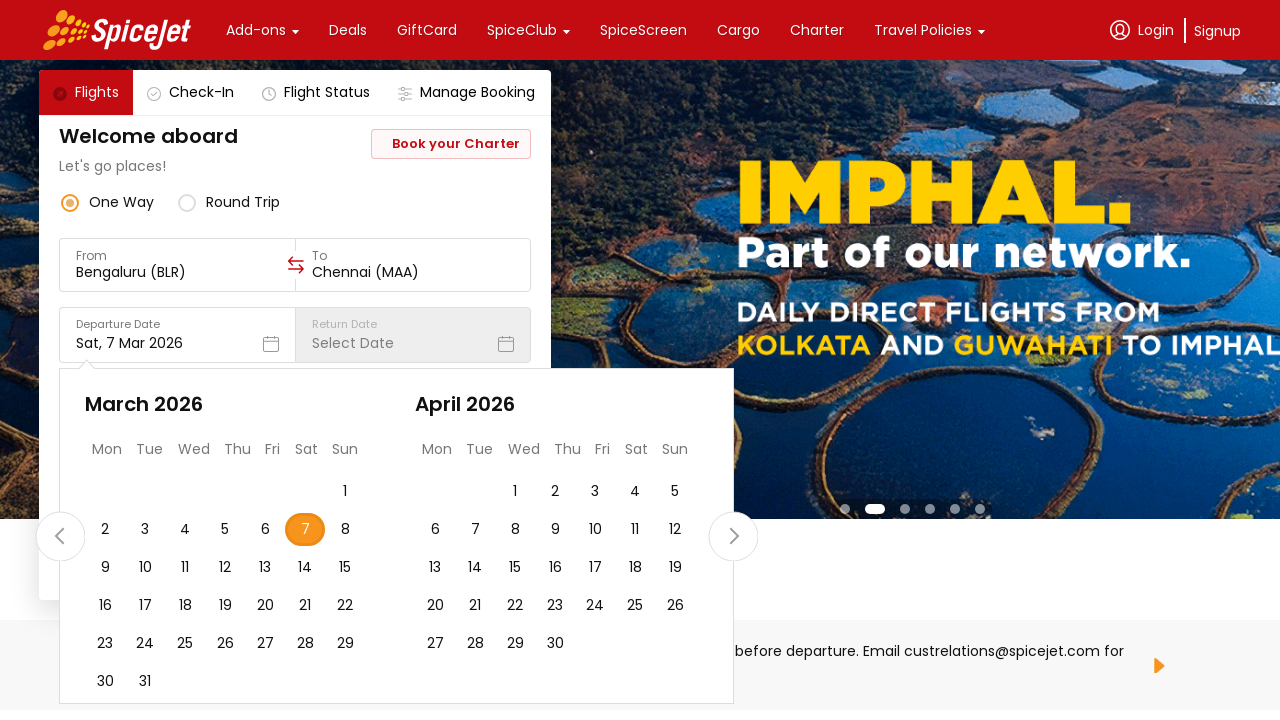

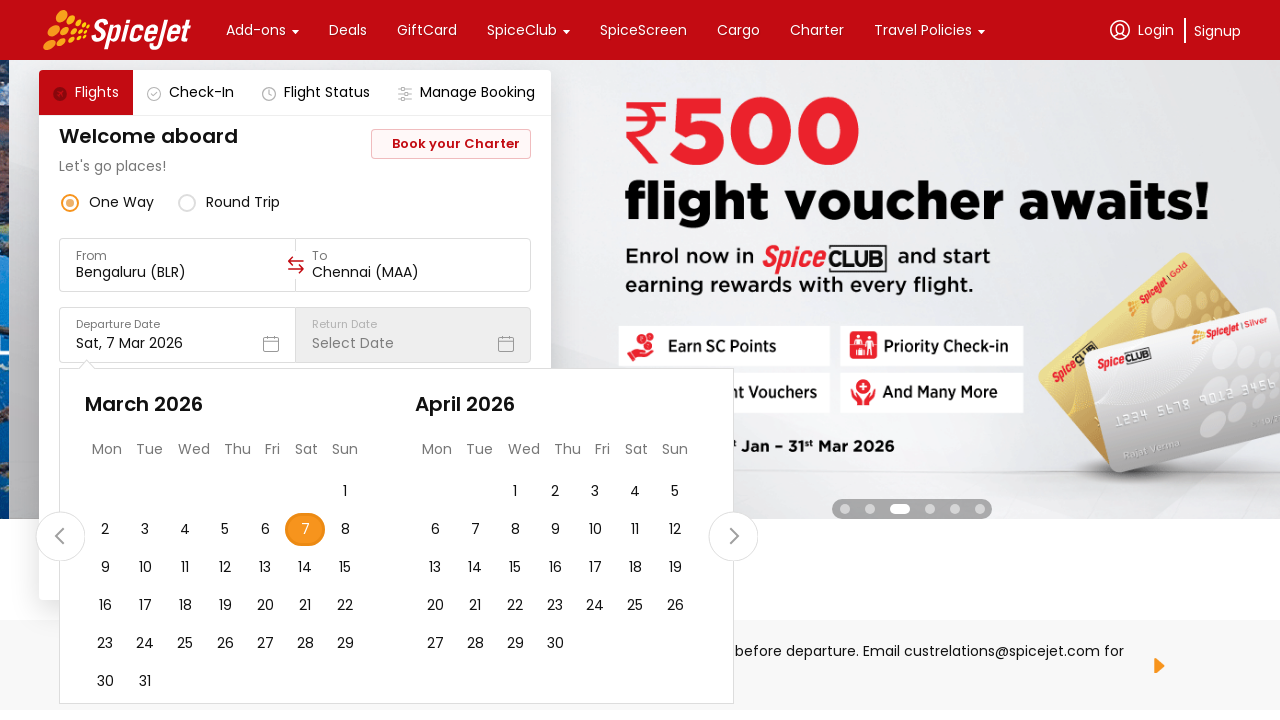